Tests a virtual lab website by navigating through Introduction, Theory, Procedure, Simulator, and Quiz pages, verifying that page links work correctly and quiz functionality responds properly to user inputs.

Starting URL: http://vem-iitg.vlabs.ac.in/Rotating%20Magnetic%20Field%20Behaviour%20in%20three%20coils.html

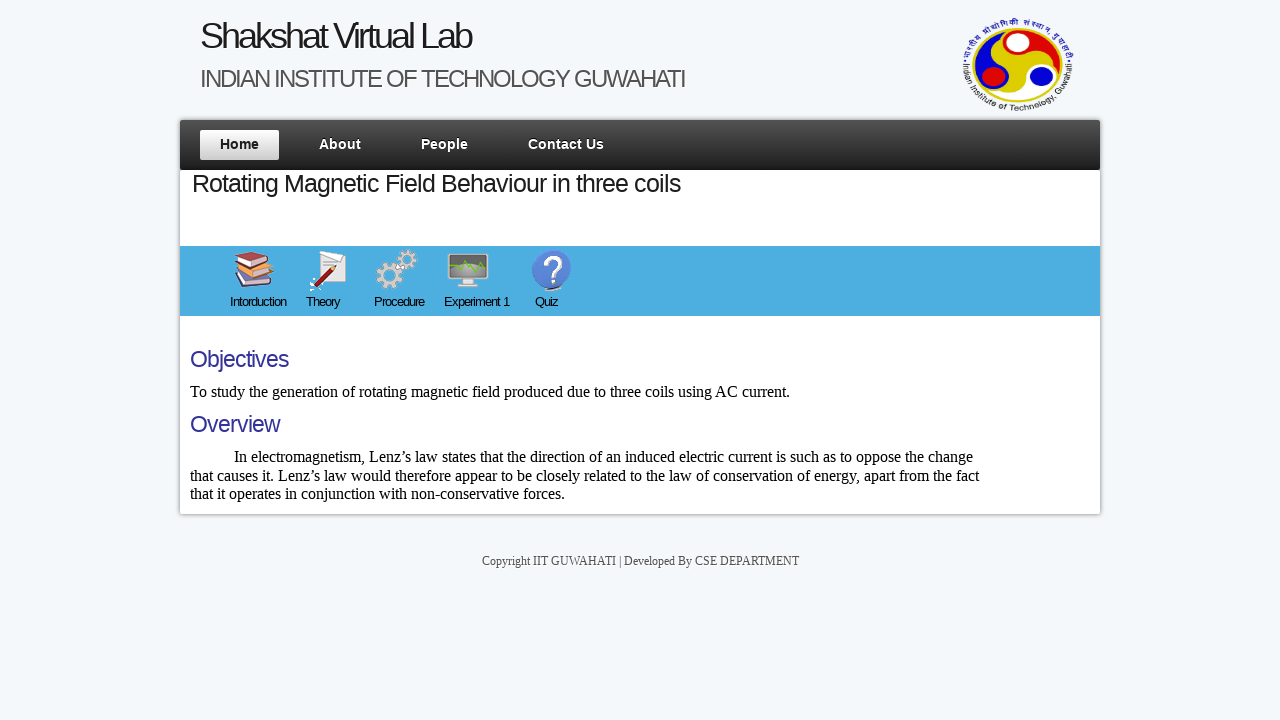

Clicked on Introduction page tab at (258, 309) on xpath=/html/body/div/div[3]/div/div[1]/ul/li[1]/a/h6
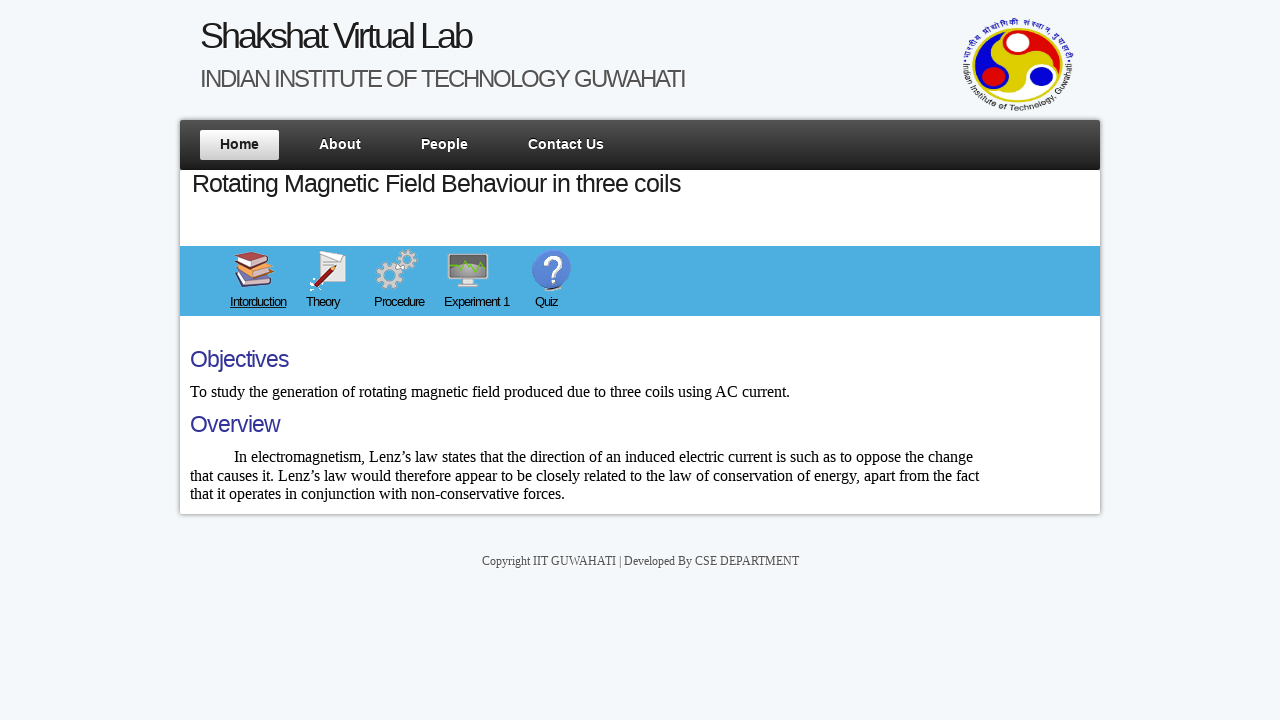

Introduction page loaded
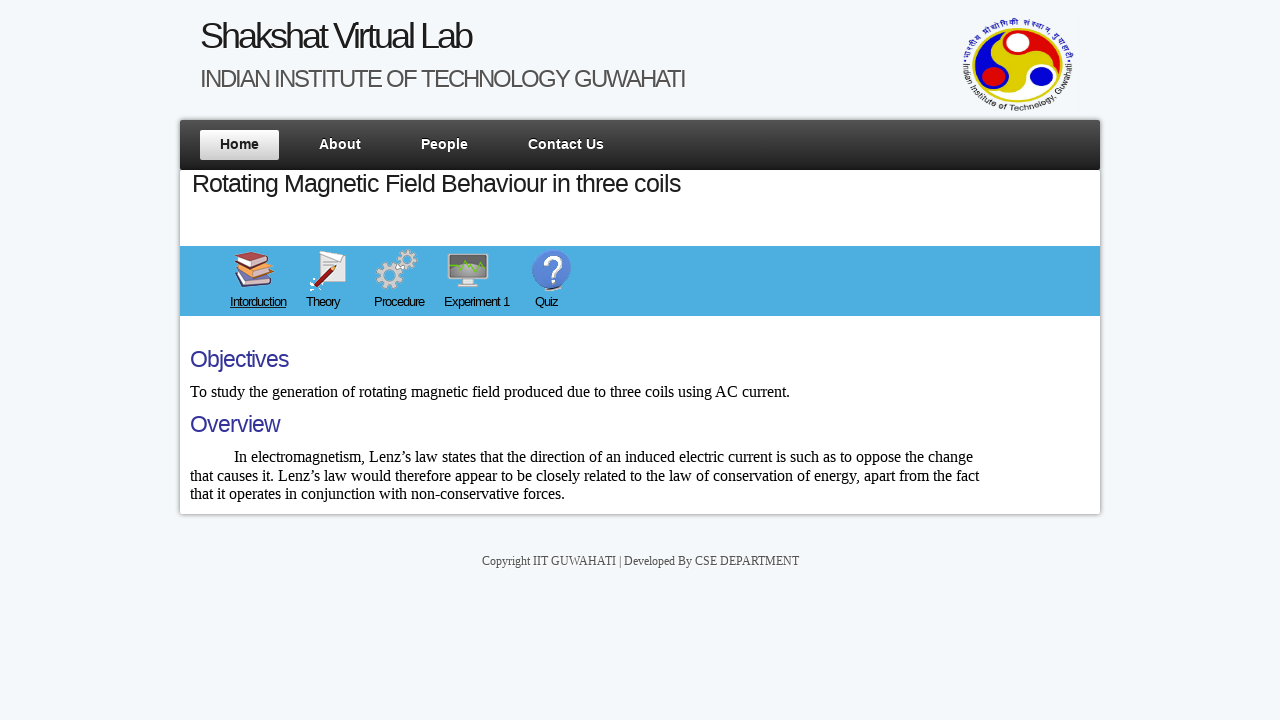

Clicked on Theory page tab at (330, 309) on xpath=/html/body/div/div[3]/div/div[1]/ul/li[2]/a/h6
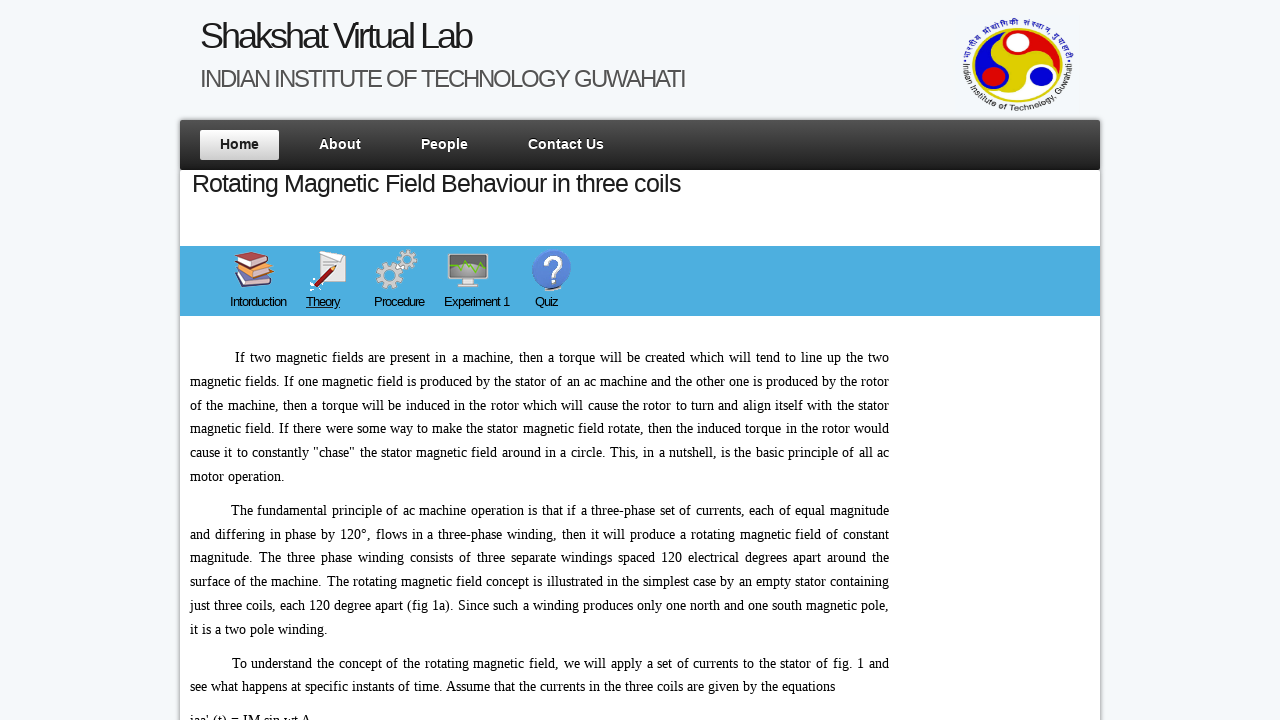

Theory page loaded
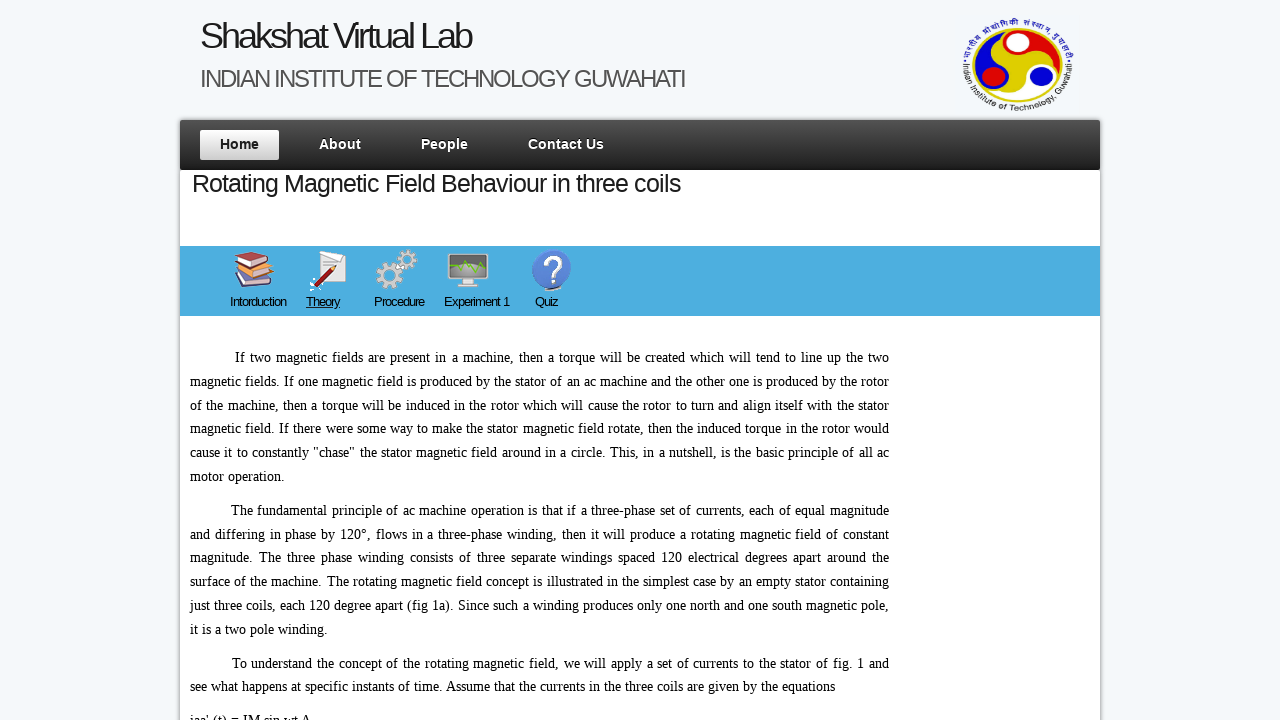

Clicked first link on Theory page at (508, 600) on xpath=/html/body/div[1]/div[3]/div/div[2]/p[48]/a[1]/b
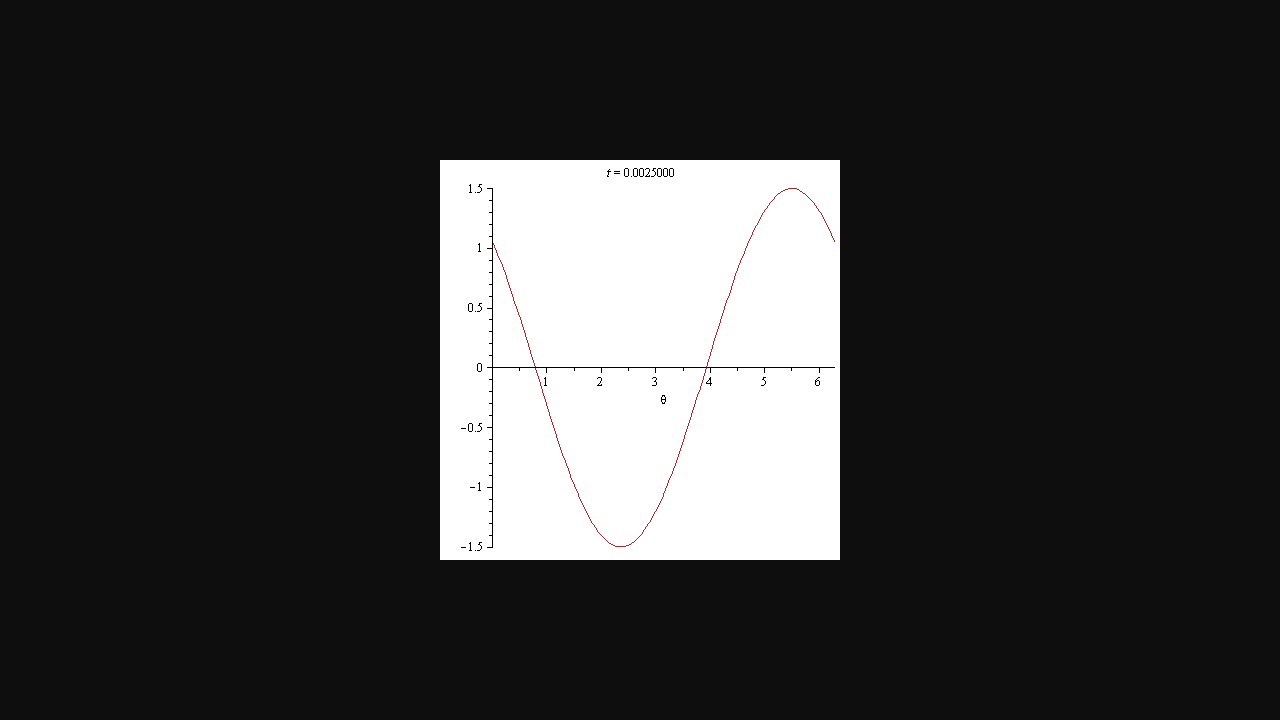

First linked page loaded
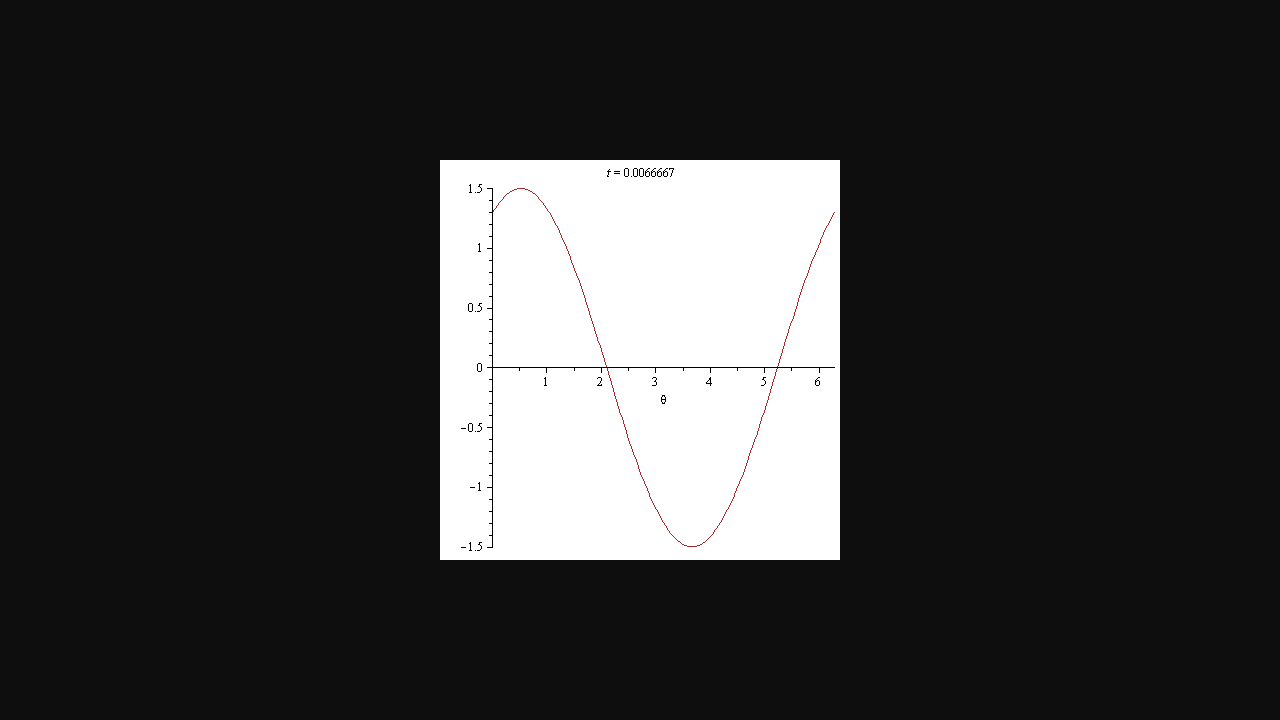

Navigated back to Theory page
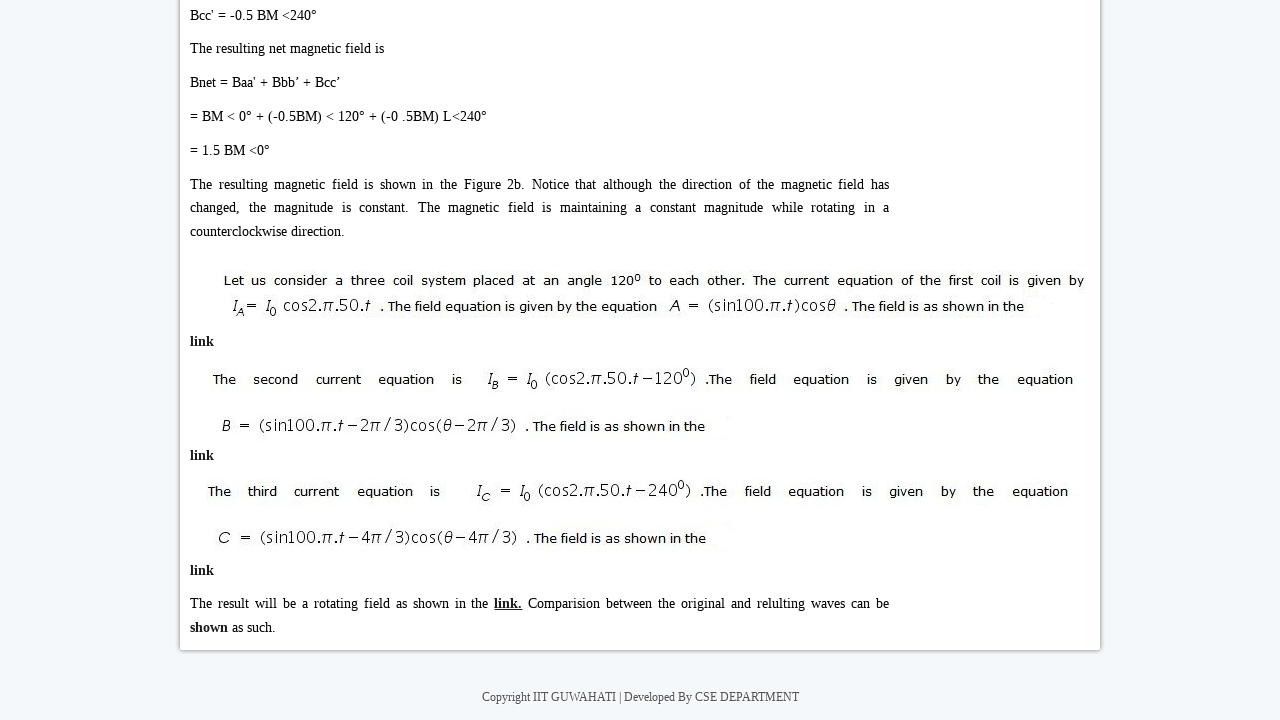

Clicked second link on Theory page at (209, 628) on xpath=/html/body/div[1]/div[3]/div/div[2]/p[48]/a[2]/b
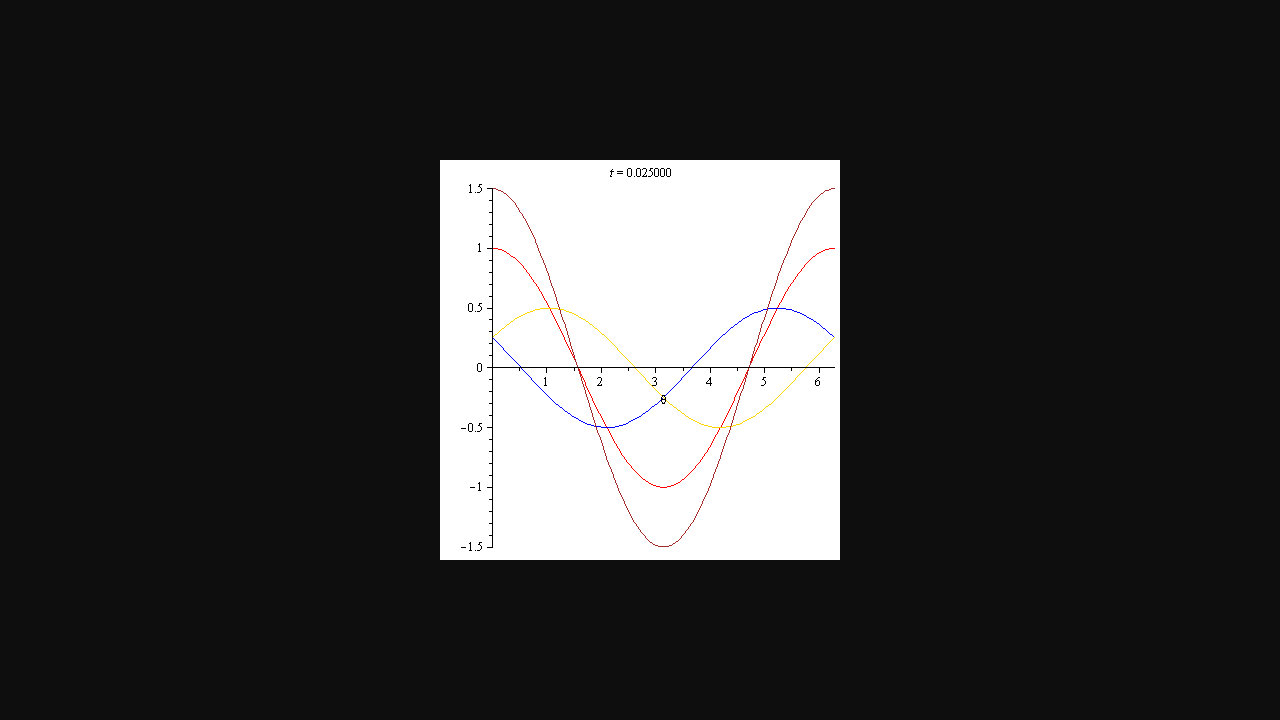

Second linked page loaded
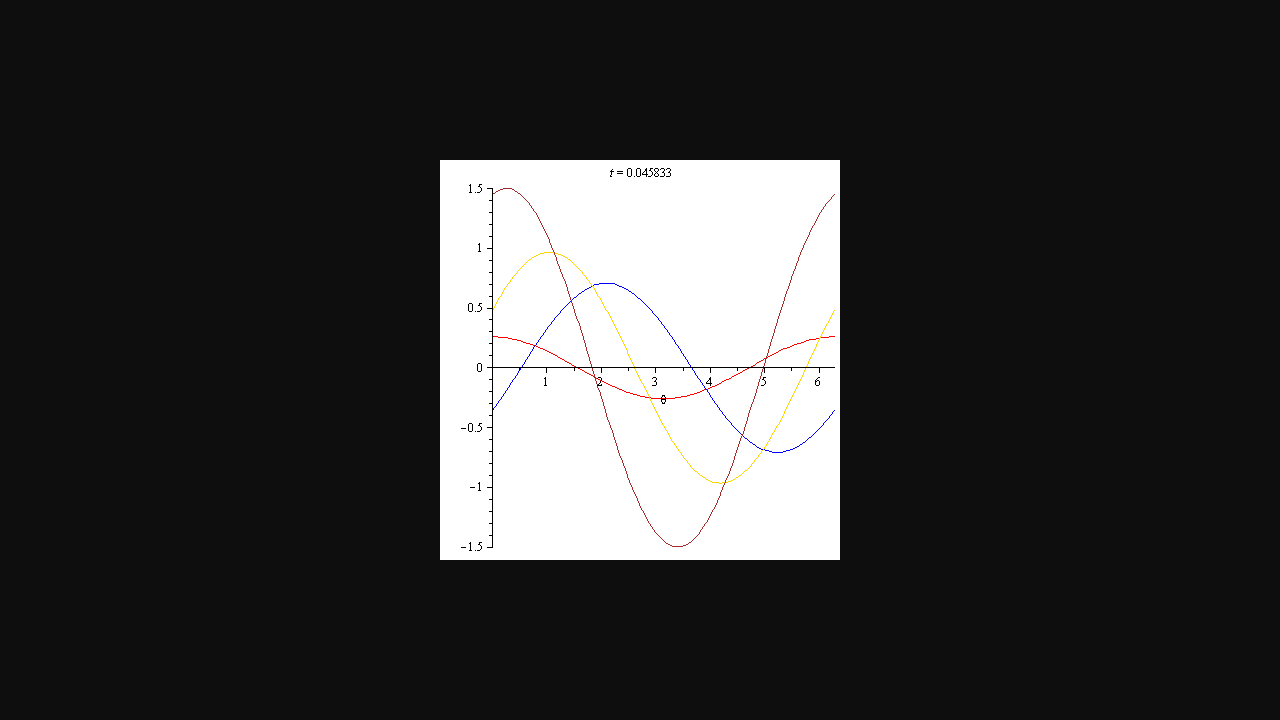

Navigated back to Theory page
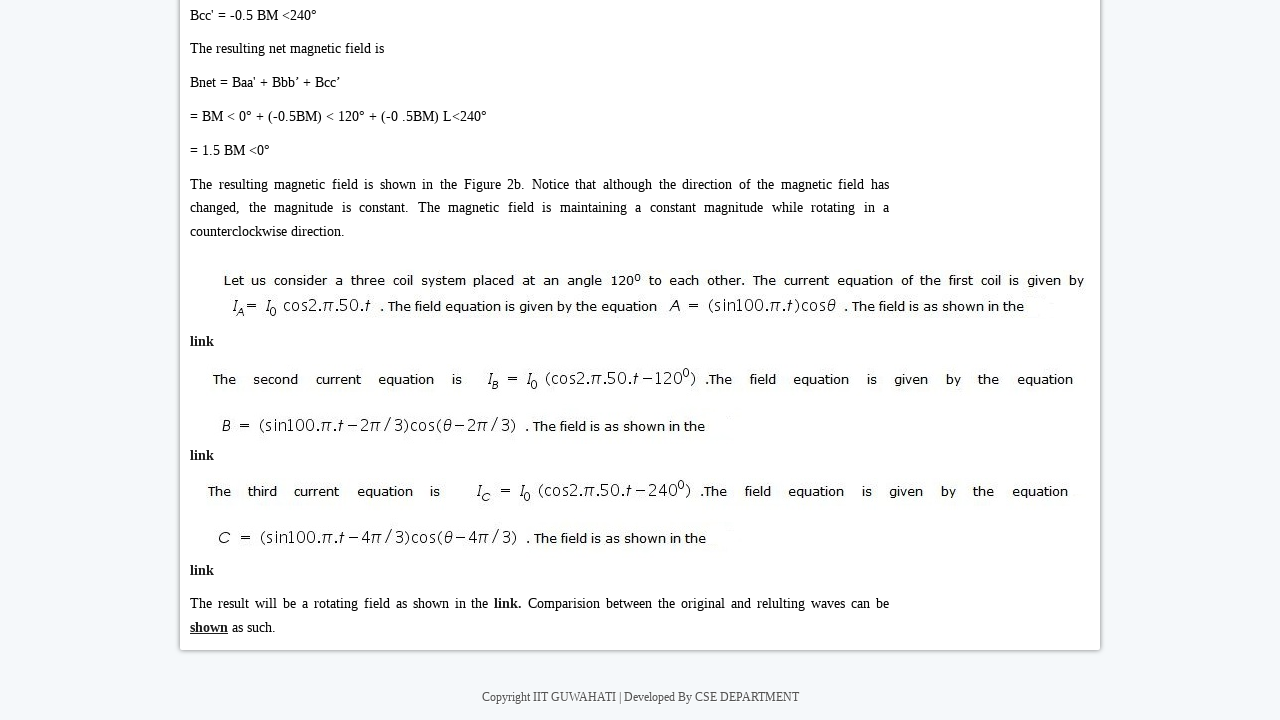

Clicked on Procedure page tab at (399, 309) on xpath=/html/body/div/div[3]/div/div[1]/ul/li[3]/a/h6
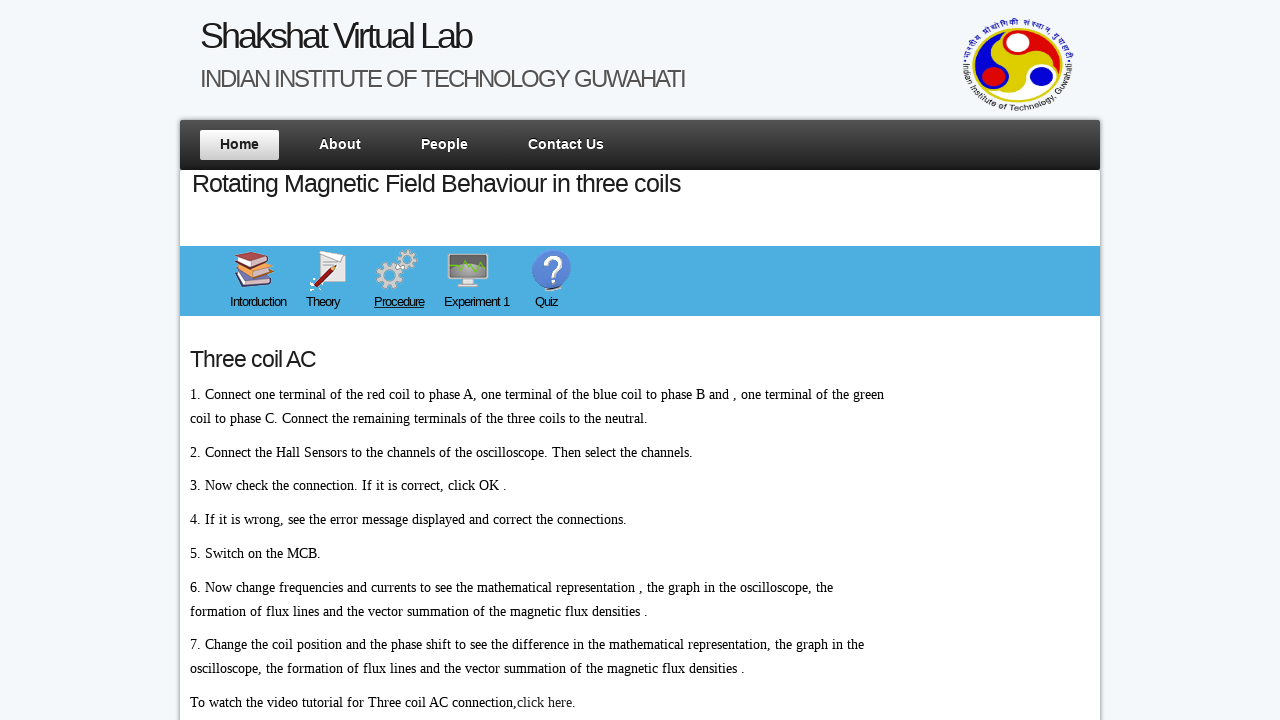

Procedure page loaded
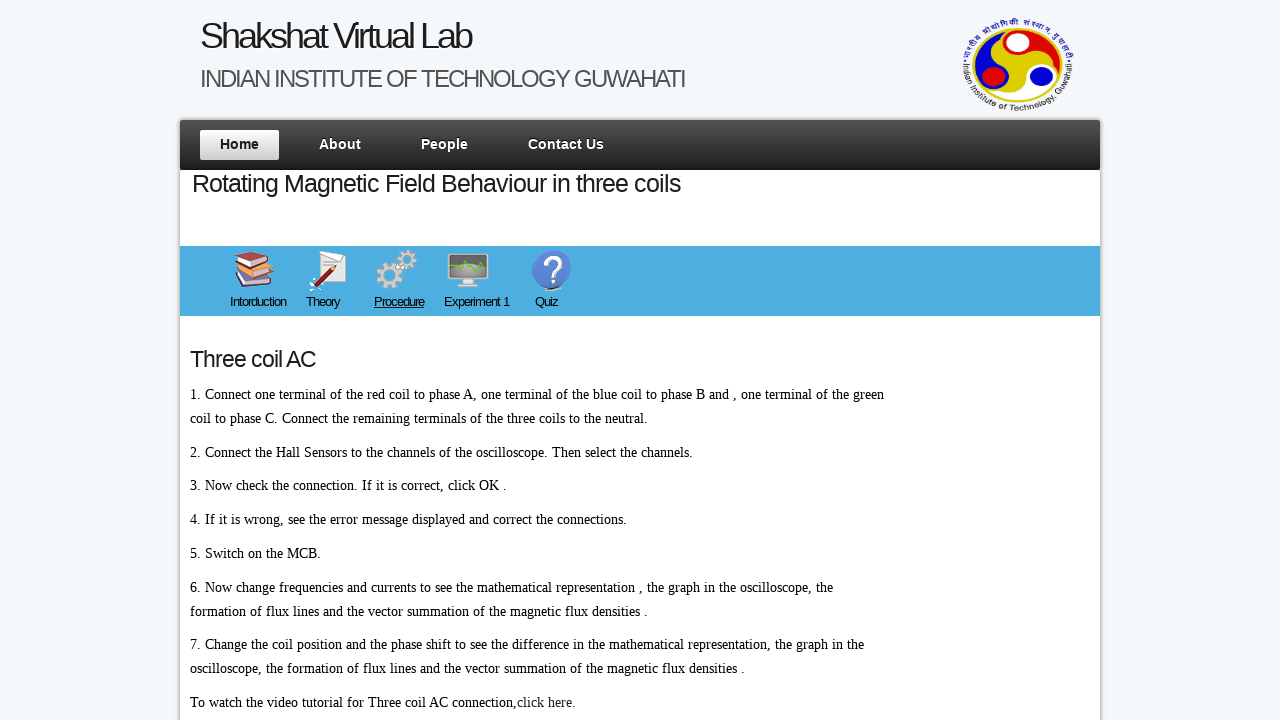

Clicked YouTube link on Procedure page at (546, 702) on xpath=/html/body/div/div[3]/div/div[2]/p[8]/a
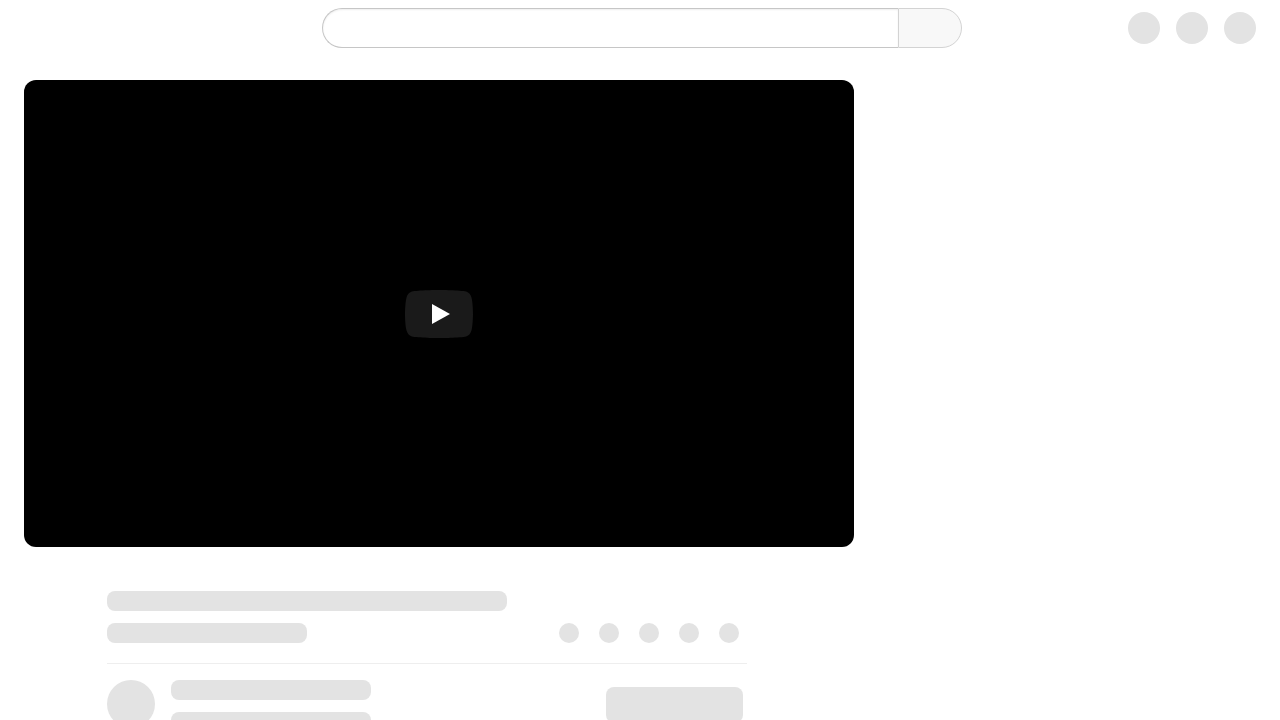

YouTube page loaded
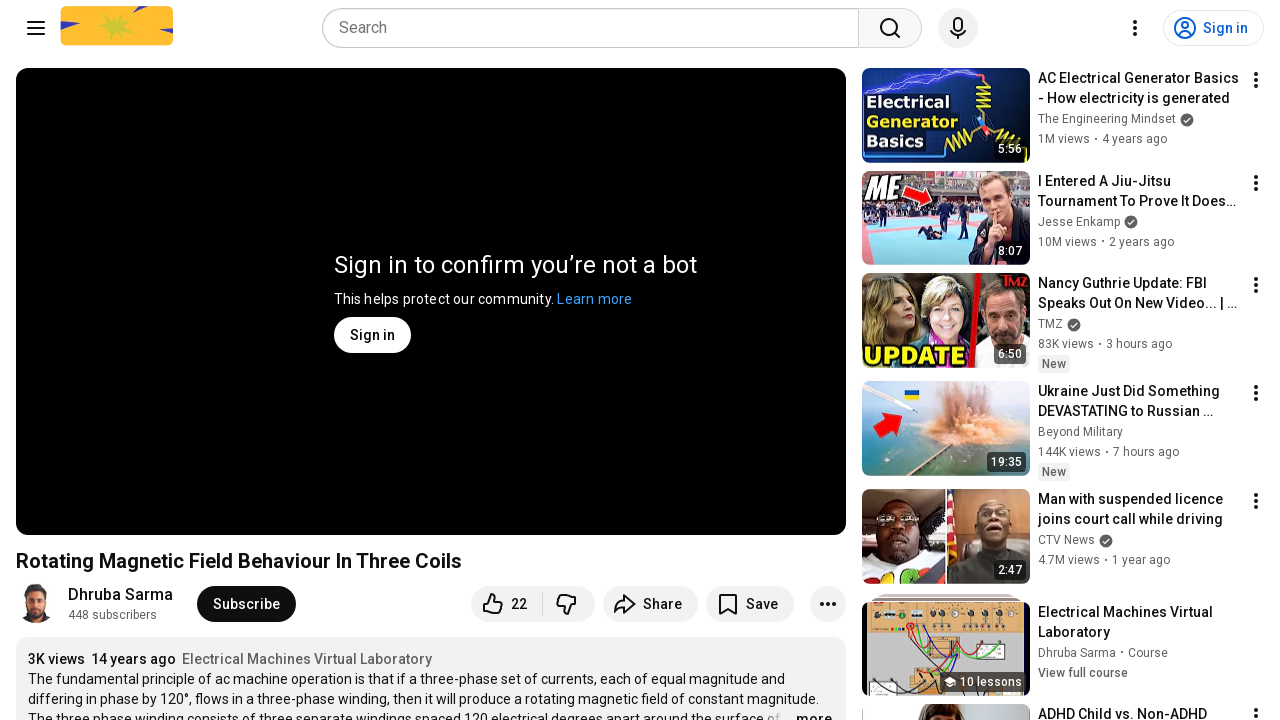

Navigated back to Procedure page
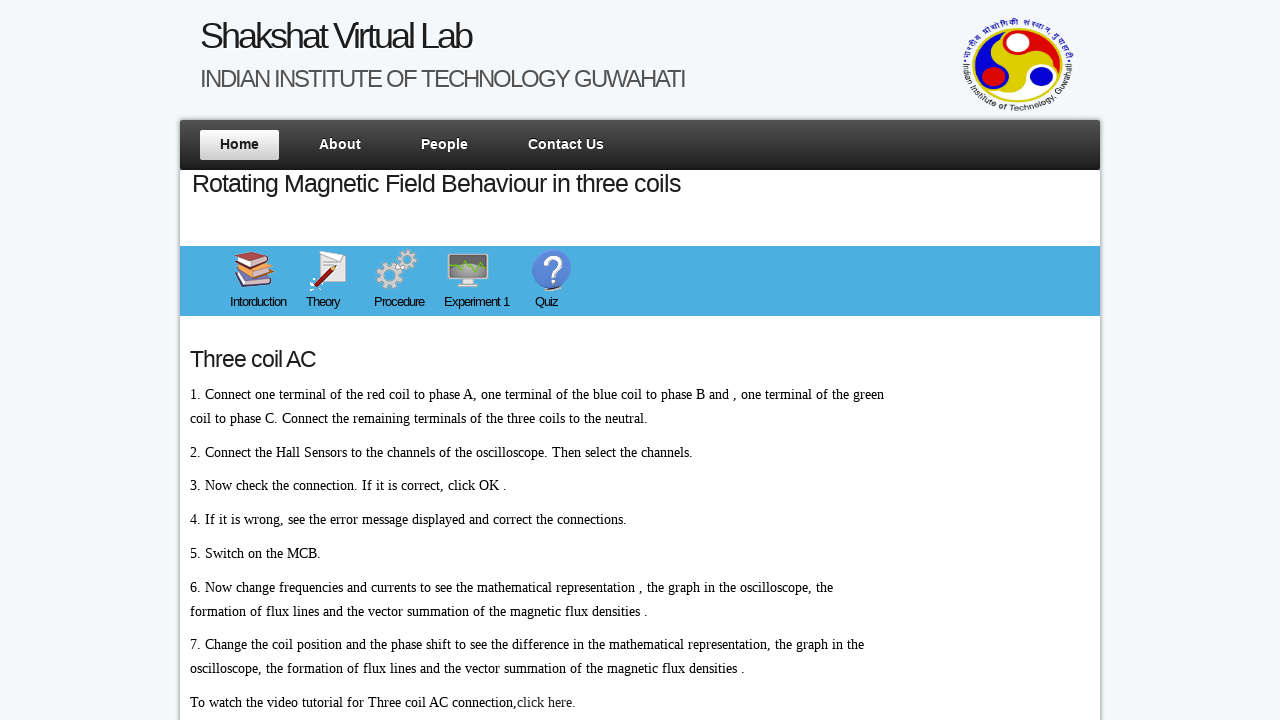

Clicked on Simulator page tab at (476, 309) on xpath=/html/body/div/div[3]/div/div[1]/ul/li[4]/a/h6
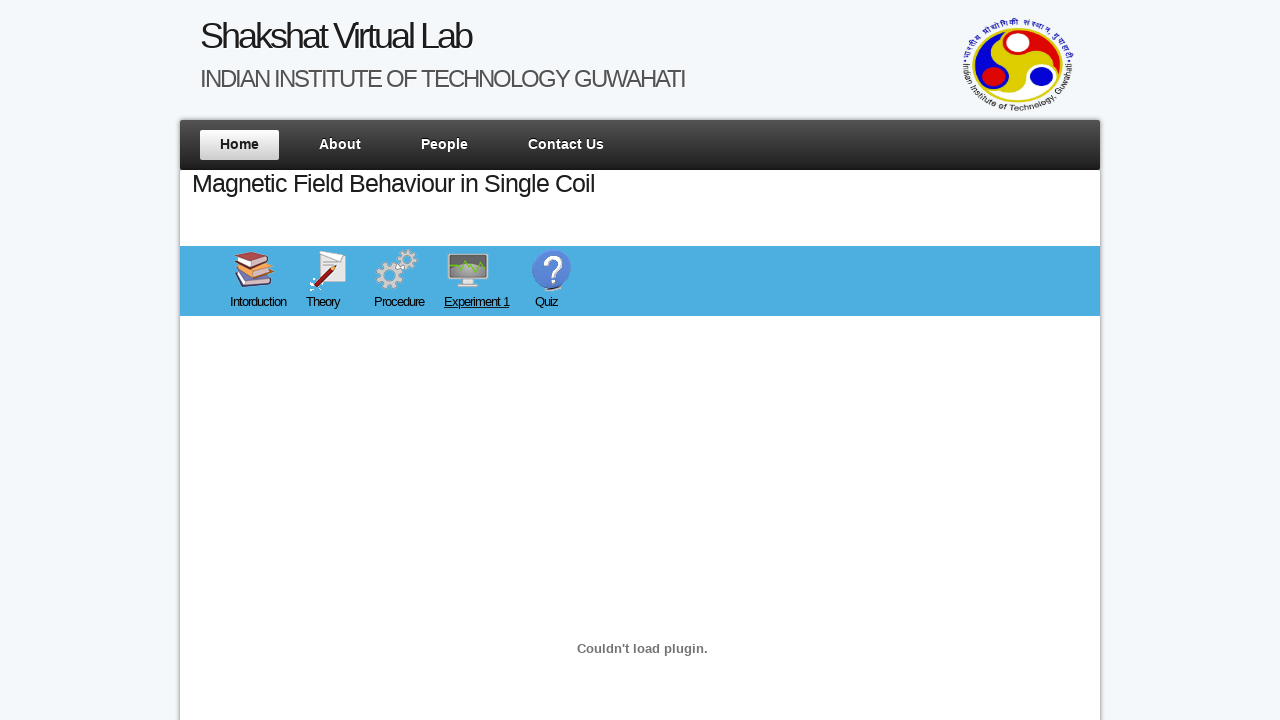

Simulator page loaded
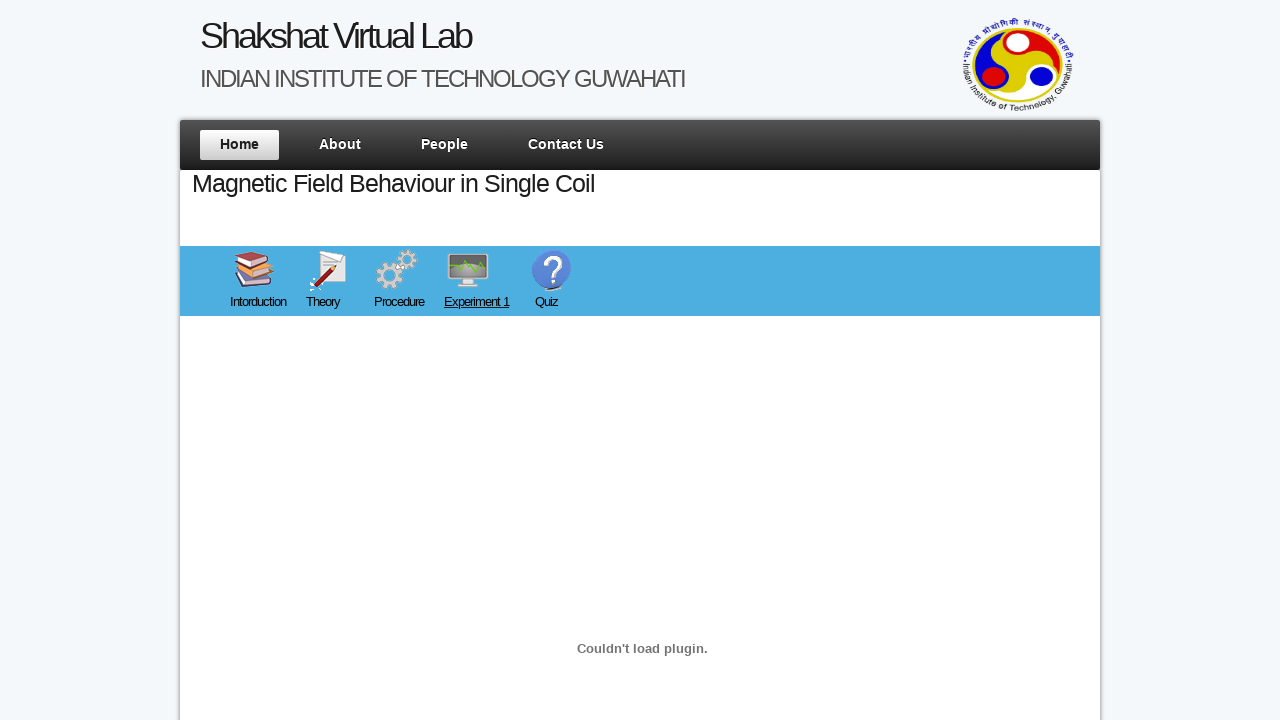

Clicked on Quiz page tab at (553, 309) on xpath=/html/body/div/div[3]/div/div[1]/ul/li[5]/a/h6
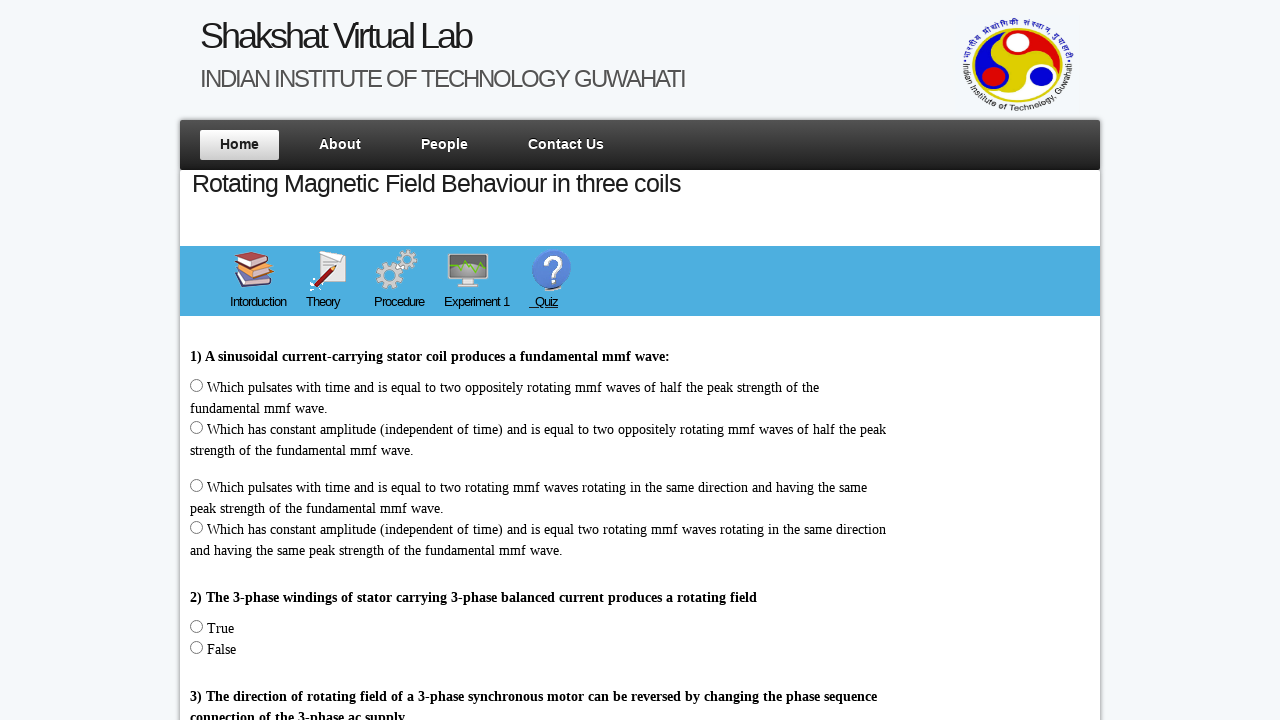

Quiz page loaded
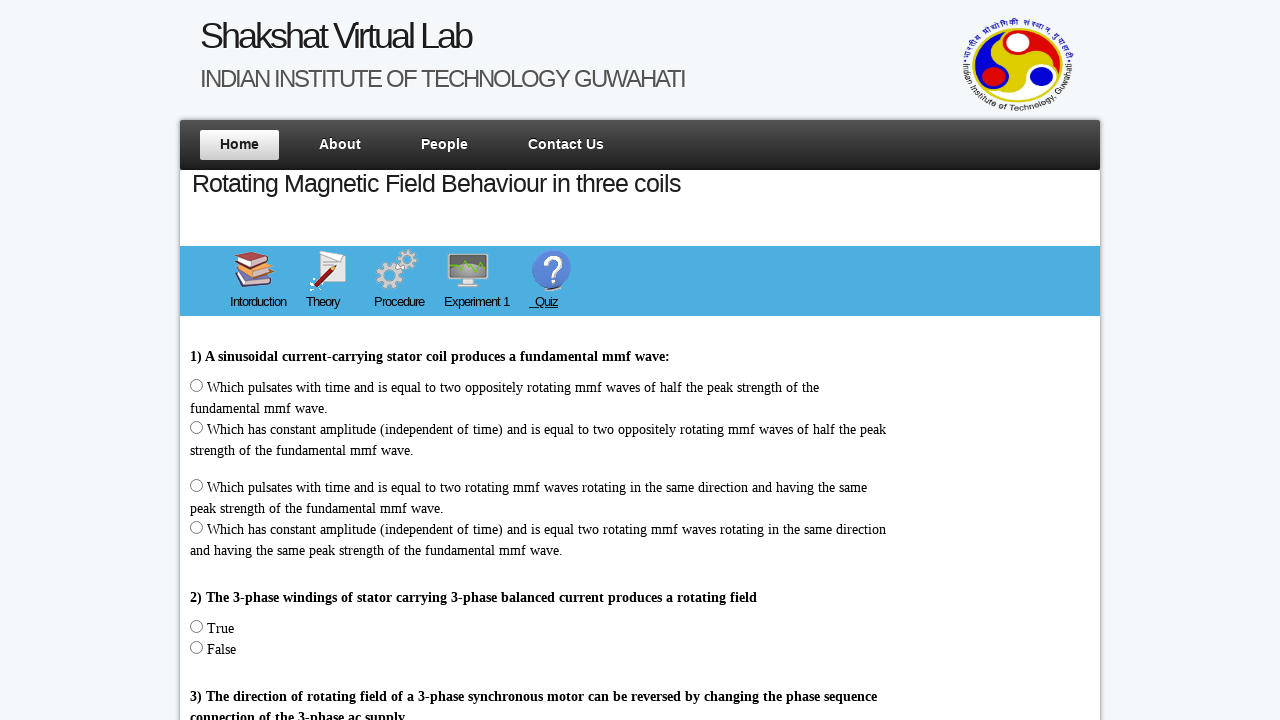

Selected first answer option at (196, 386) on xpath=/html/body/div[1]/div[3]/div[1]/div[2]/form/div/div[2]/input[1]
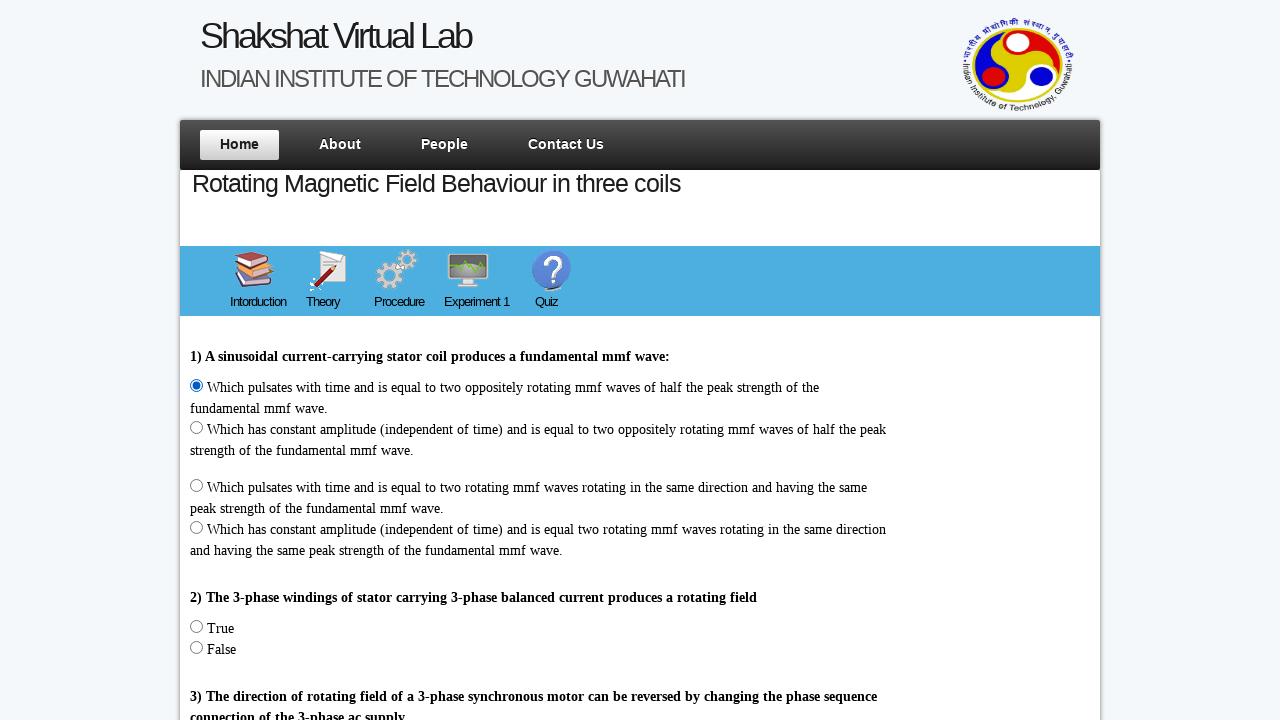

Submitted first answer at (212, 596) on xpath=/html/body/div[1]/div[3]/div[1]/div[2]/form/input
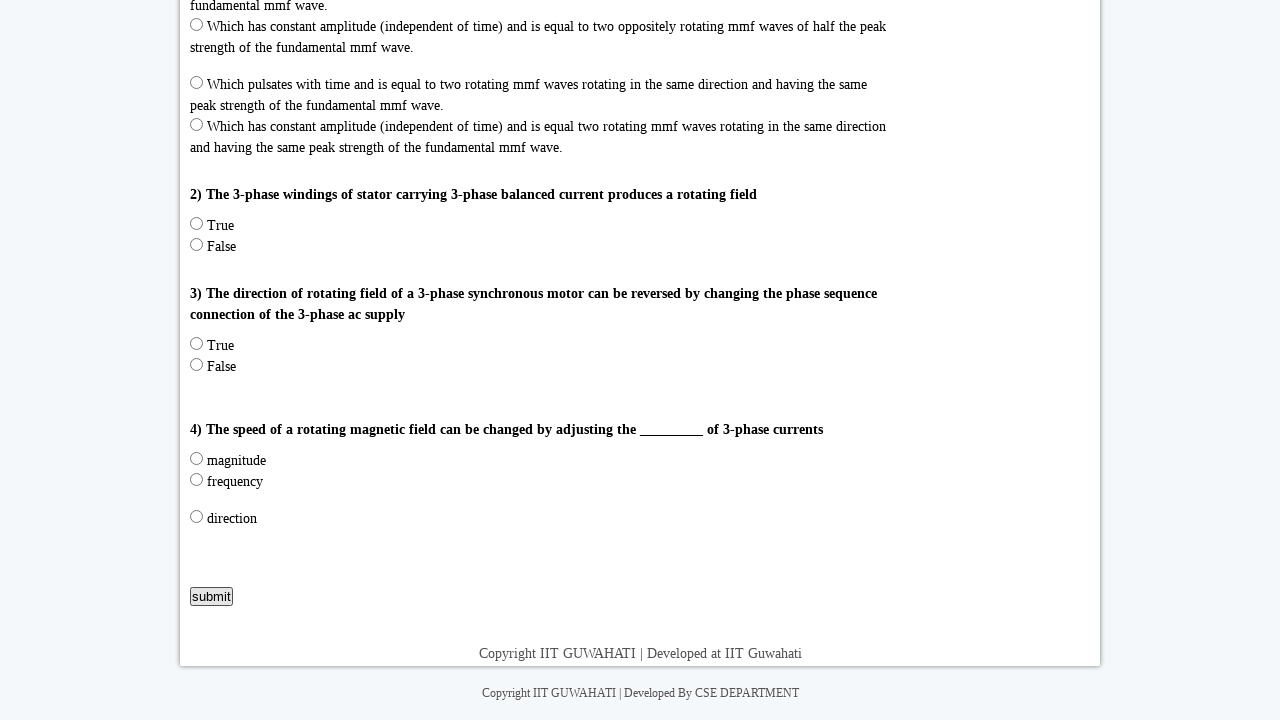

Quiz response to first answer displayed
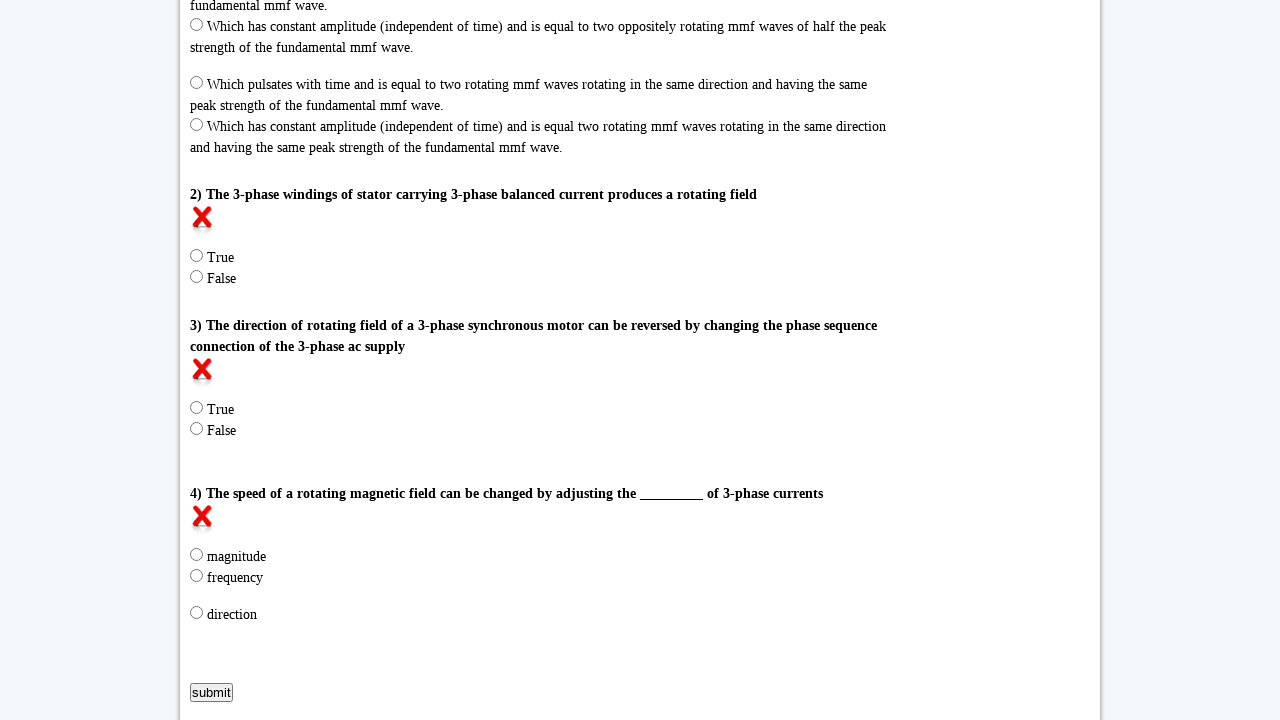

Reloaded Quiz page
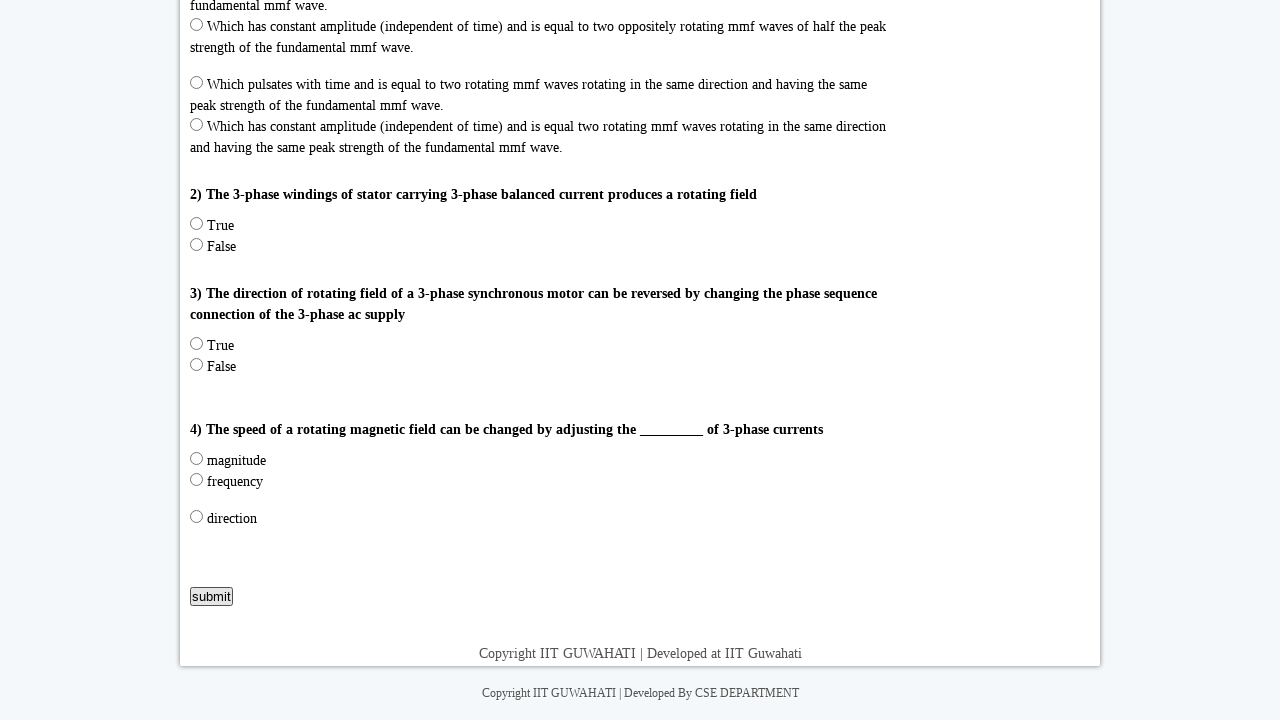

Selected second answer option at (196, 24) on xpath=/html/body/div[1]/div[3]/div[1]/div[2]/form/div/div[2]/input[2]
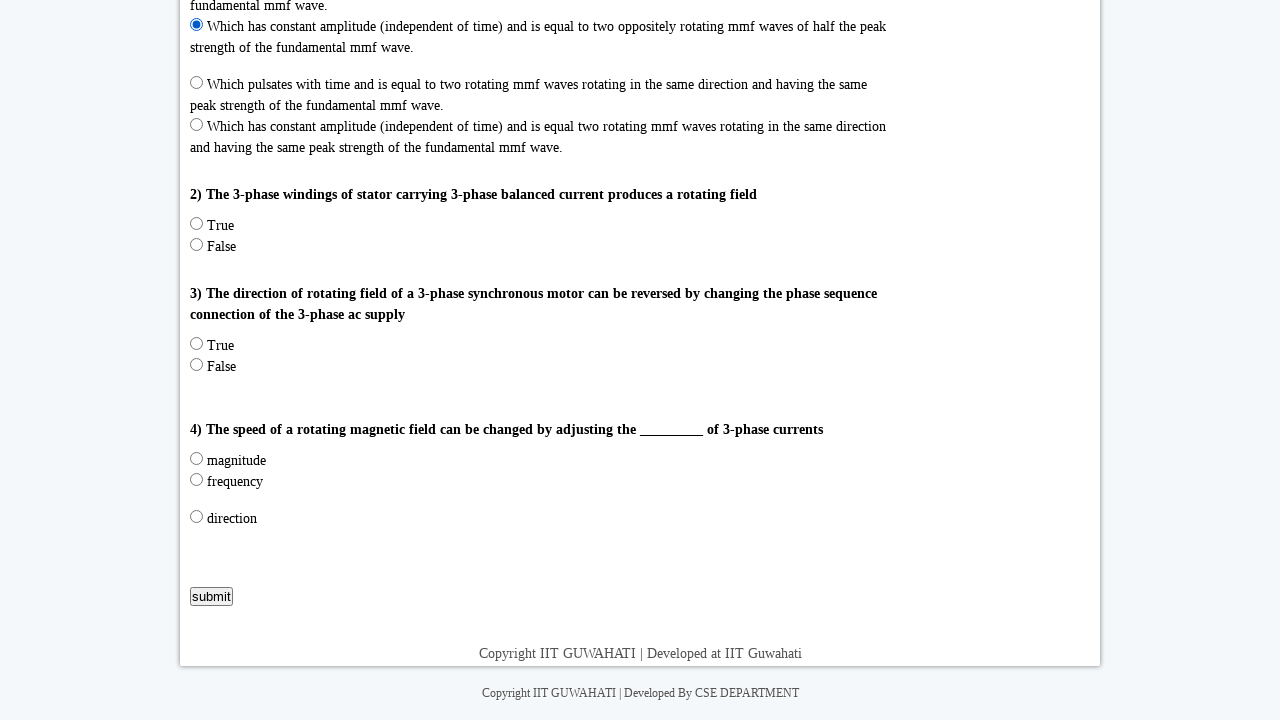

Submitted second answer at (212, 596) on xpath=/html/body/div[1]/div[3]/div[1]/div[2]/form/input
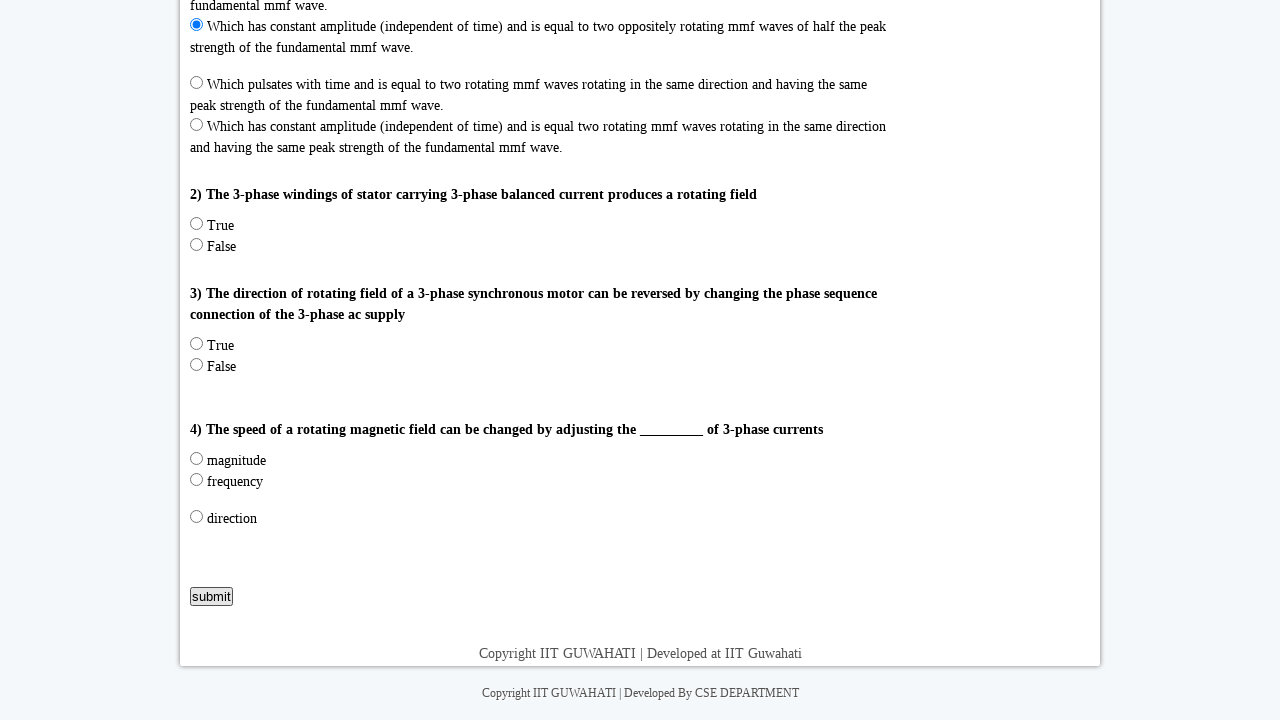

Quiz response to second answer displayed
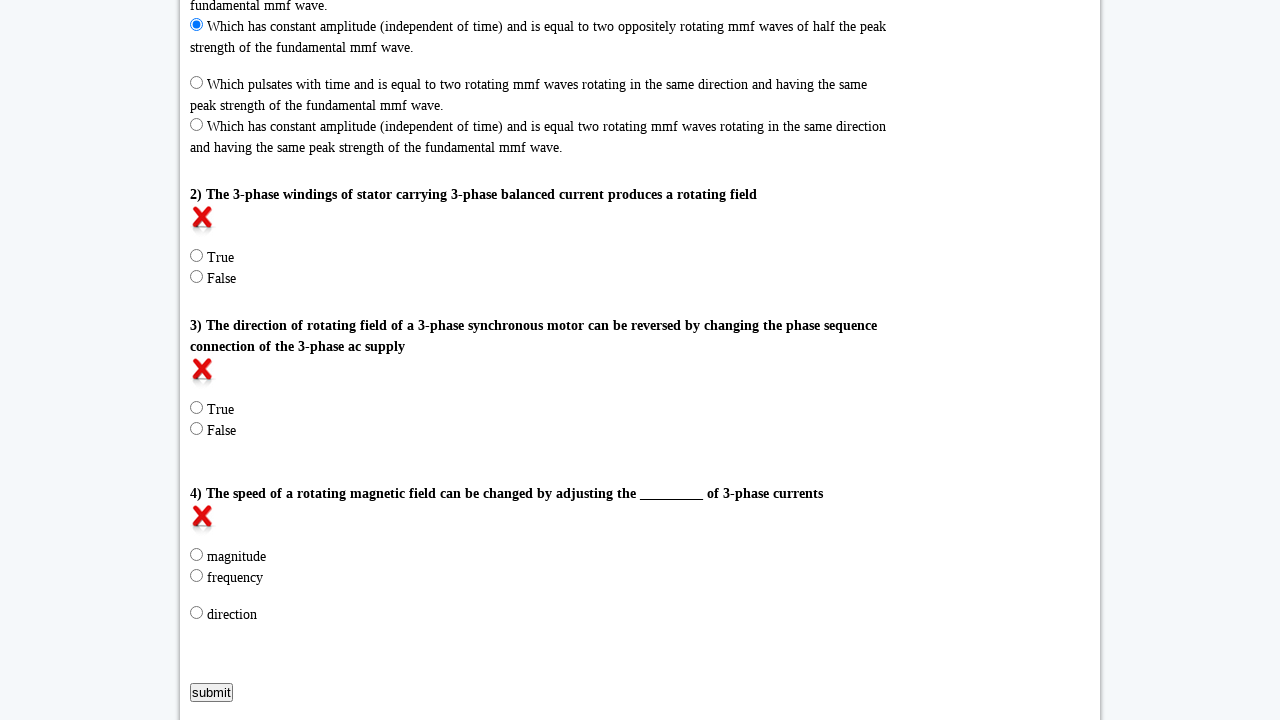

Reloaded Quiz page again
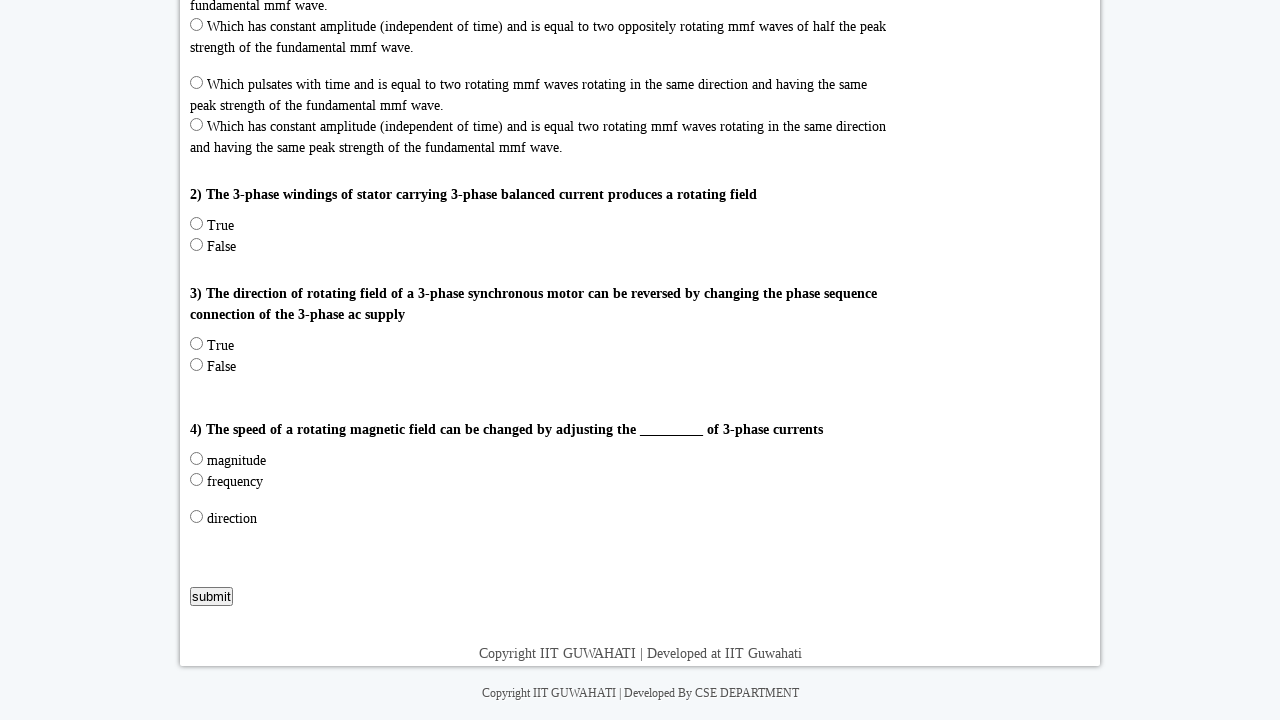

Submitted quiz without selecting any option at (212, 596) on xpath=/html/body/div[1]/div[3]/div[1]/div[2]/form/input
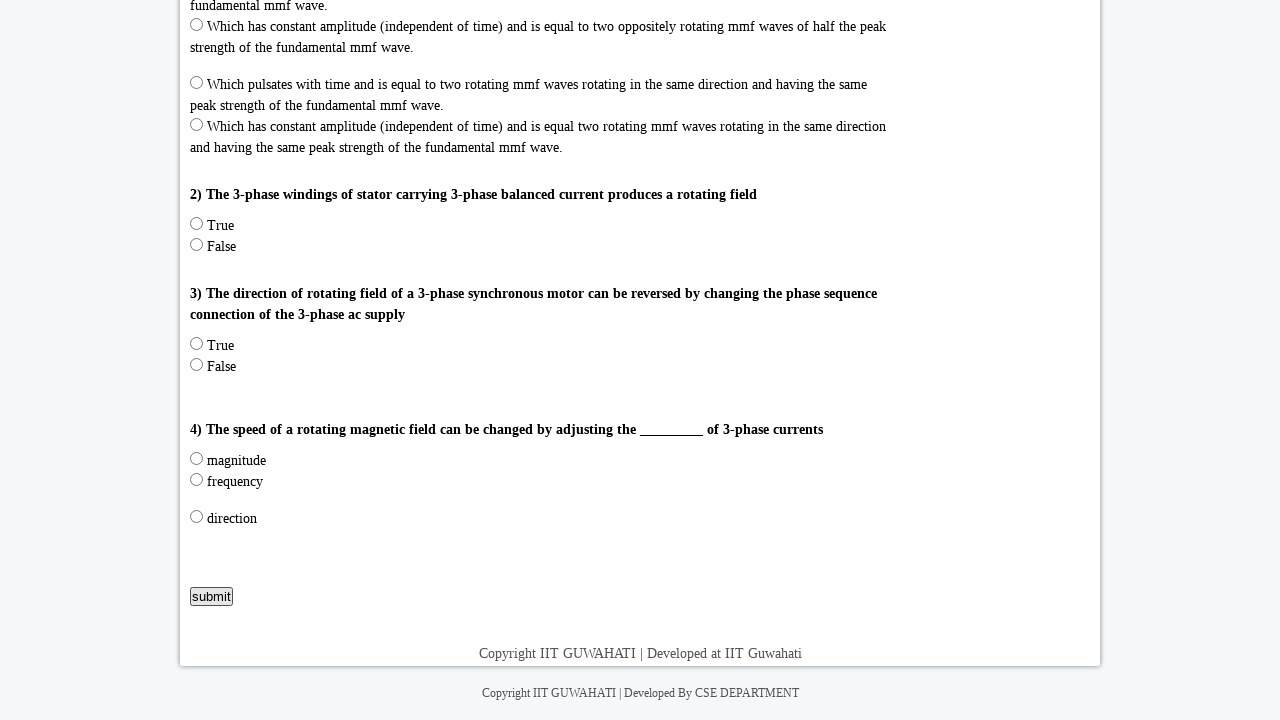

Quiz response to empty submission displayed
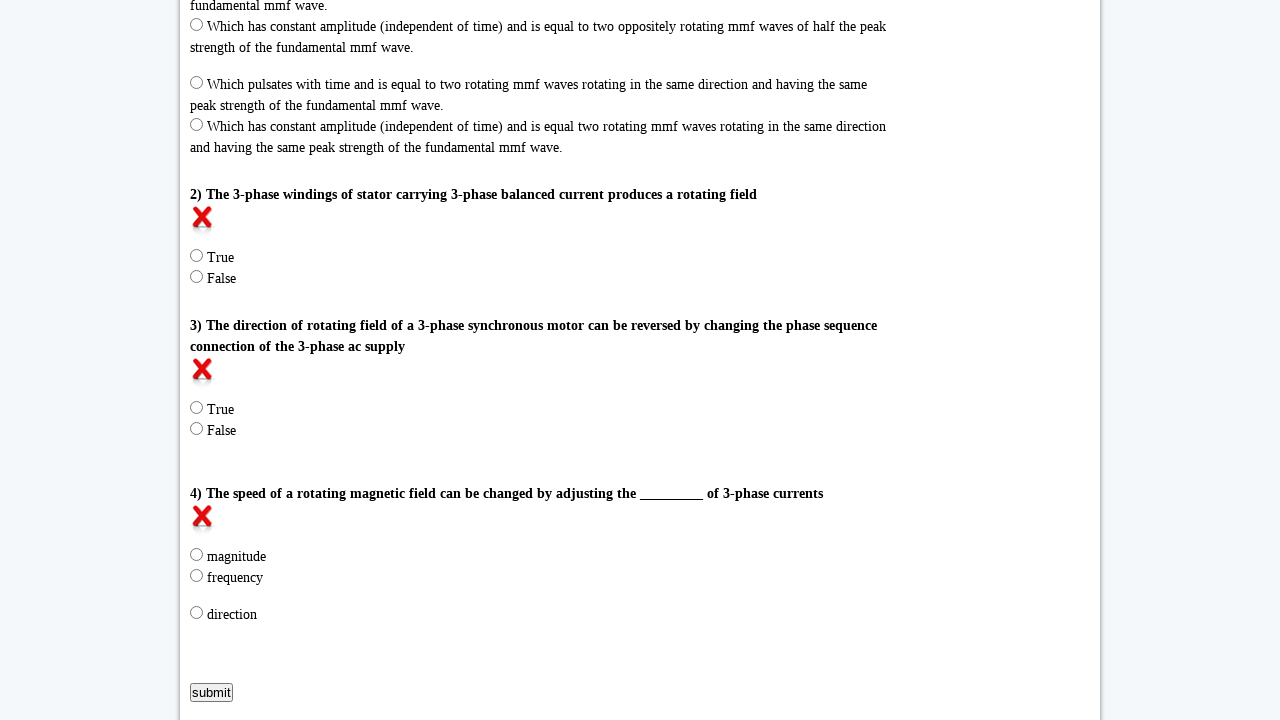

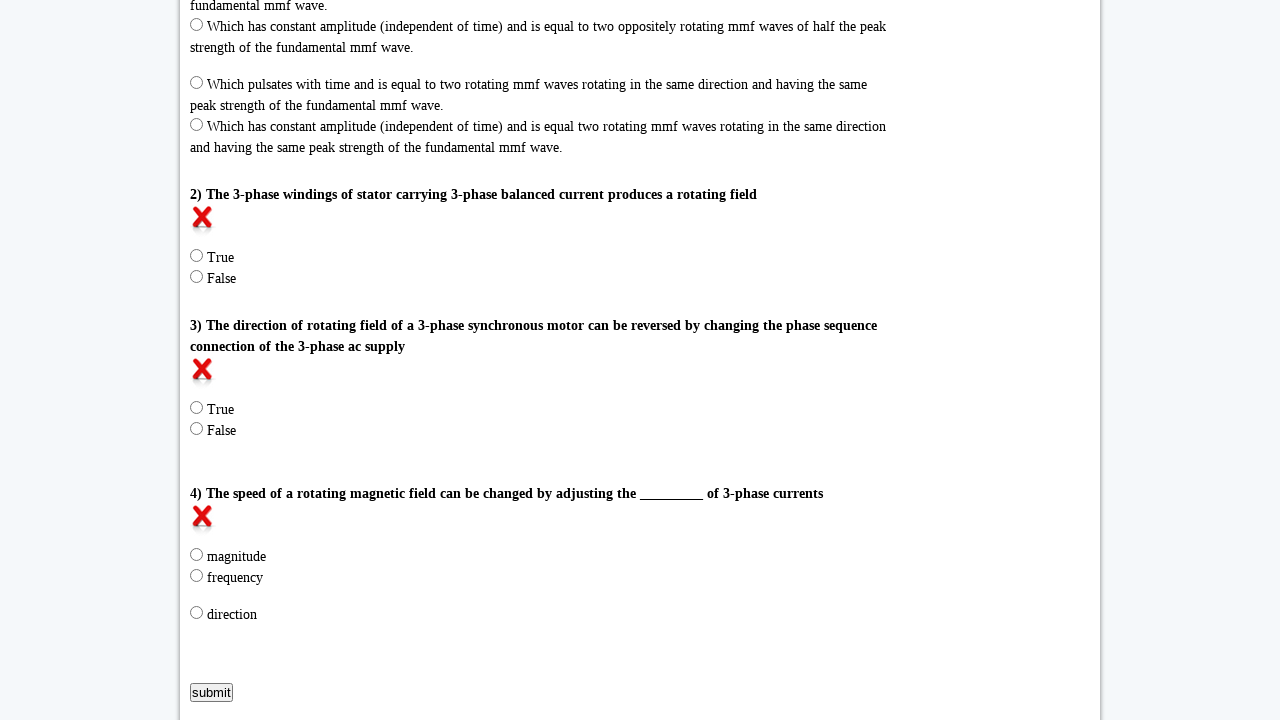